Simple test that navigates to the 2itesting.com homepage and verifies the page loads successfully.

Starting URL: https://2itesting.com/

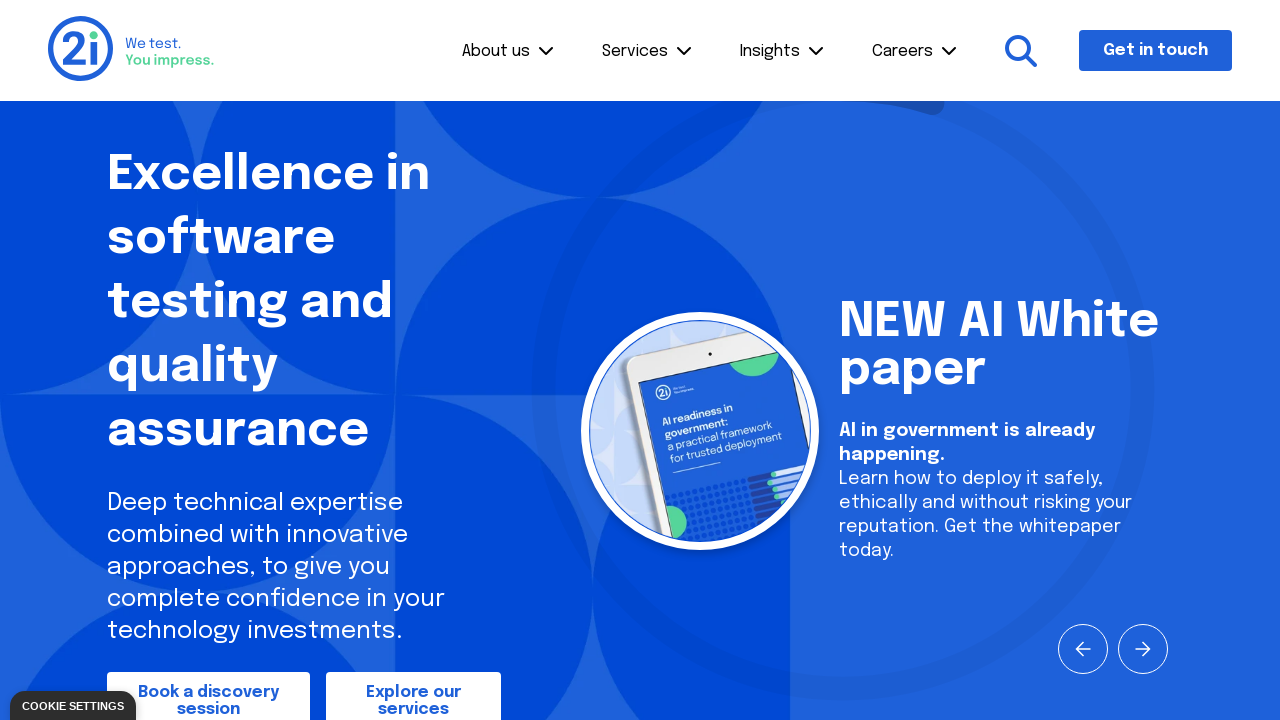

Waited for page DOM to load
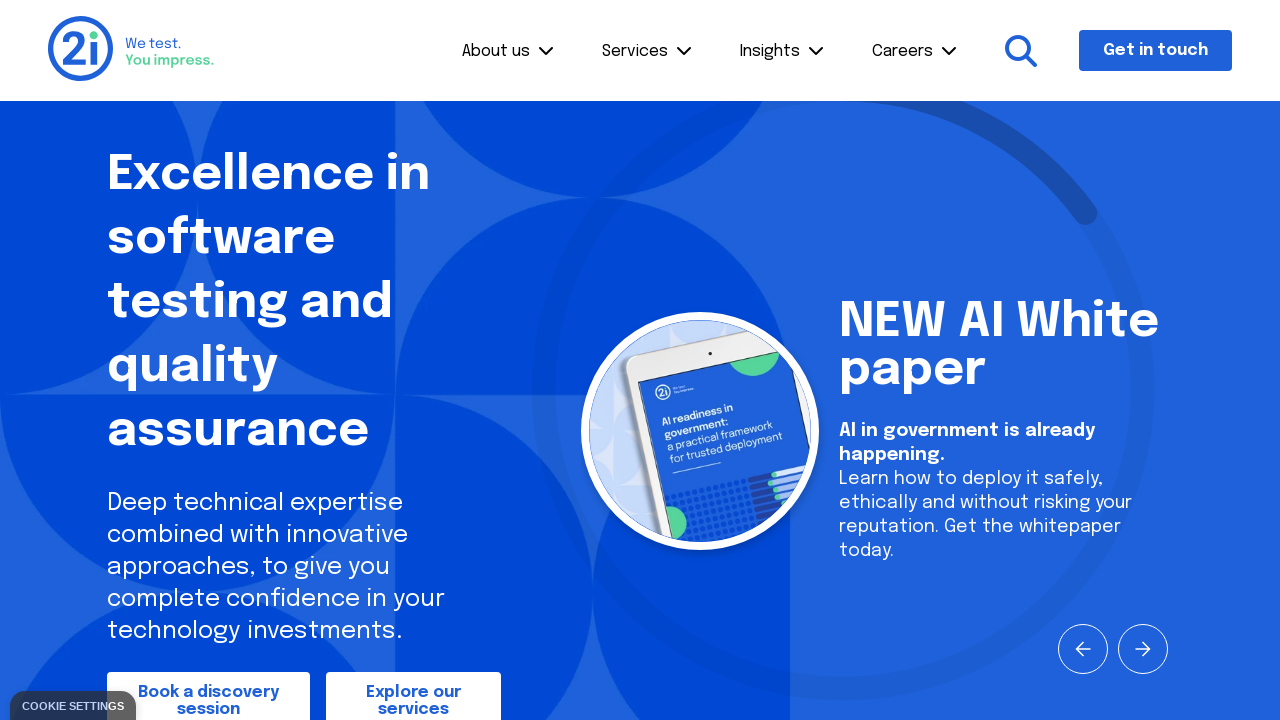

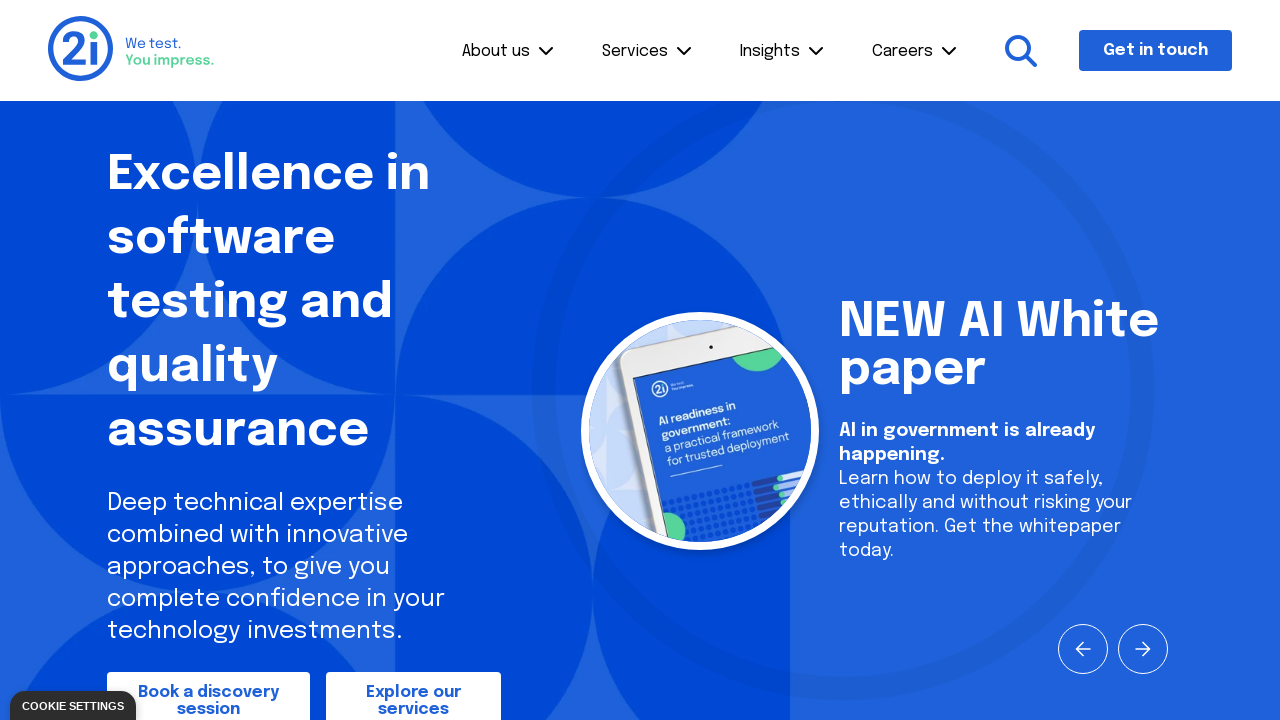